Tests writing text to text input, password, and textarea fields, then clears them and verifies they are empty

Starting URL: https://www.selenium.dev/selenium/web/web-form.html

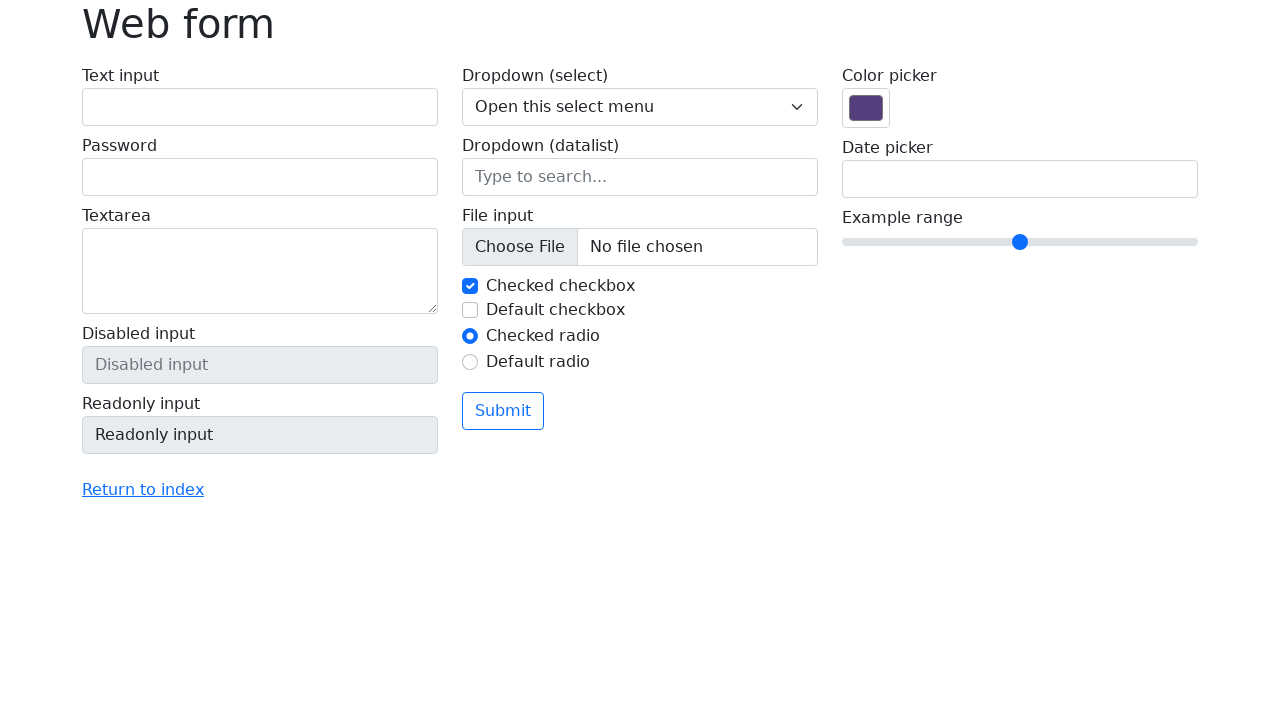

Filled text input field with 'Ignas Pangonis' on input[name='my-text']
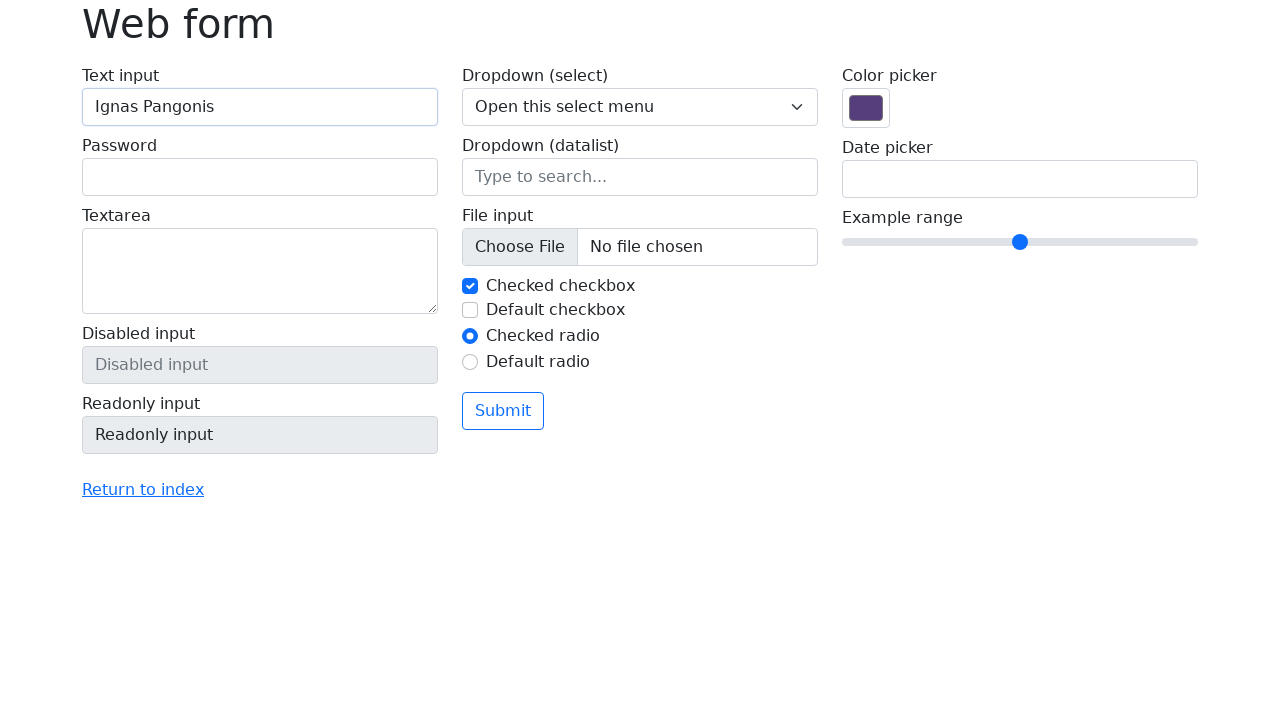

Filled password input field with 'asdf1234' on input[name='my-password']
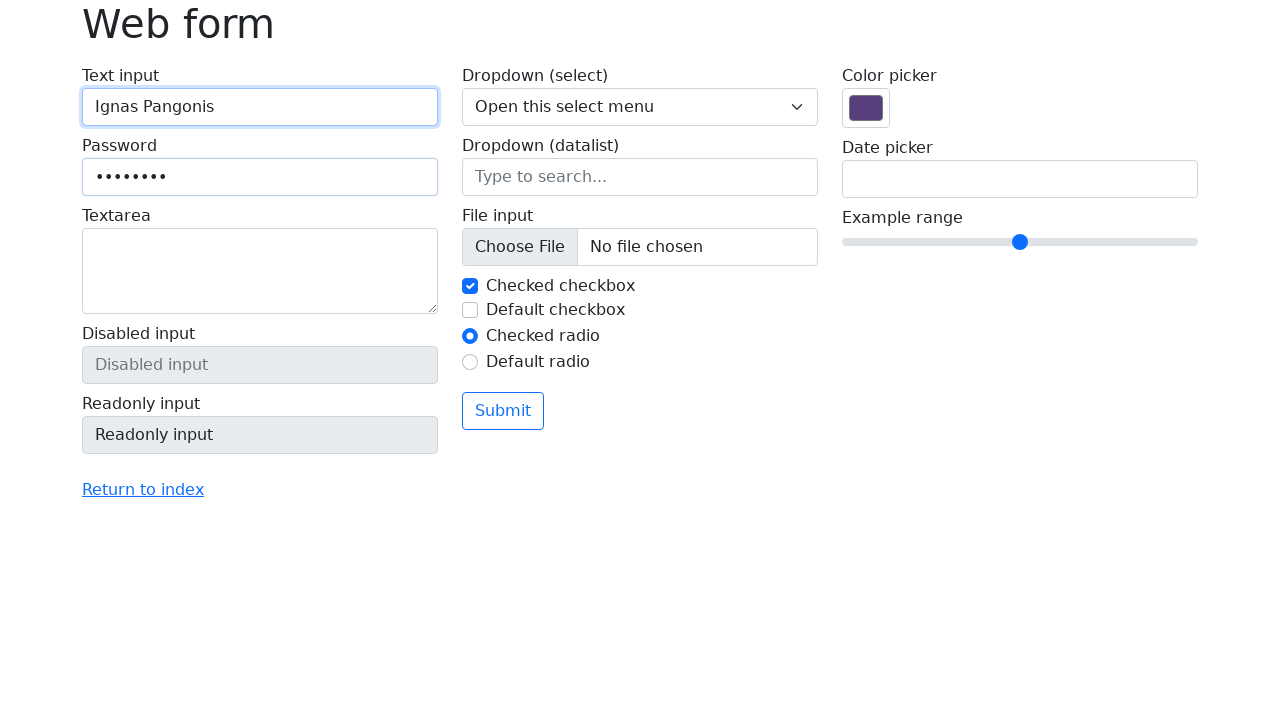

Filled textarea field with 'This is a test message' on textarea[name='my-textarea']
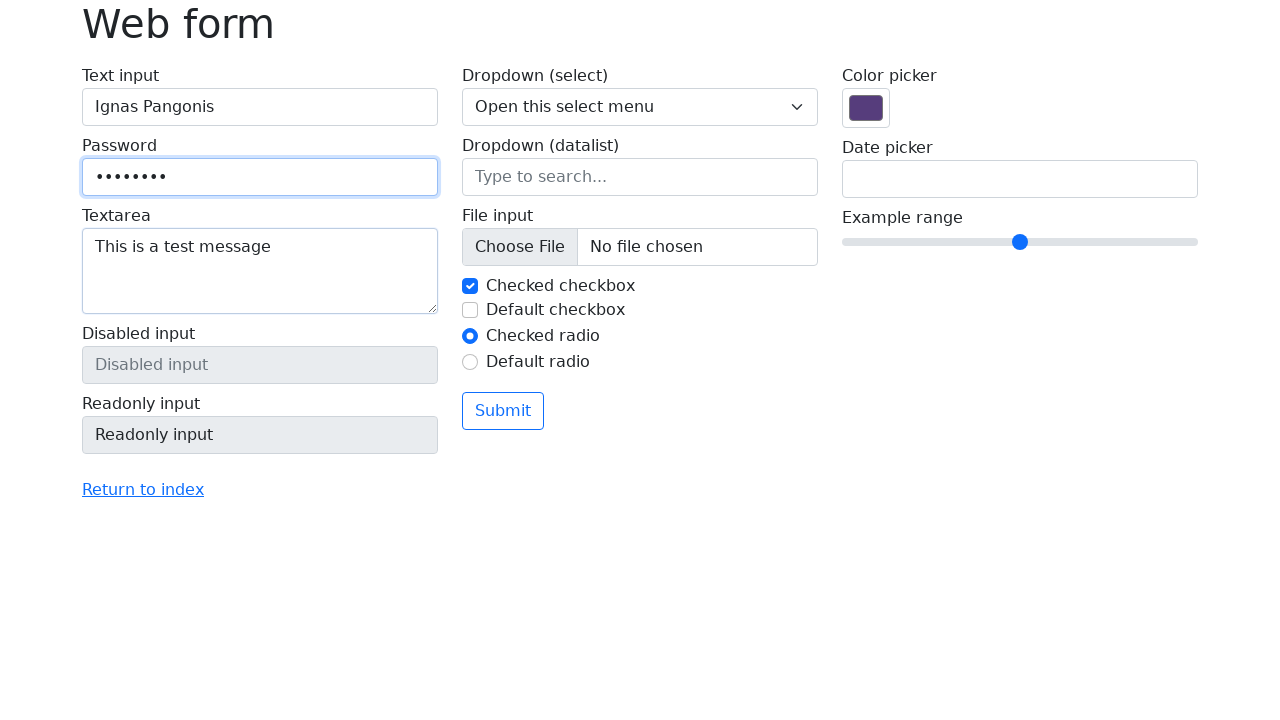

Verified text input field contains 'Ignas Pangonis'
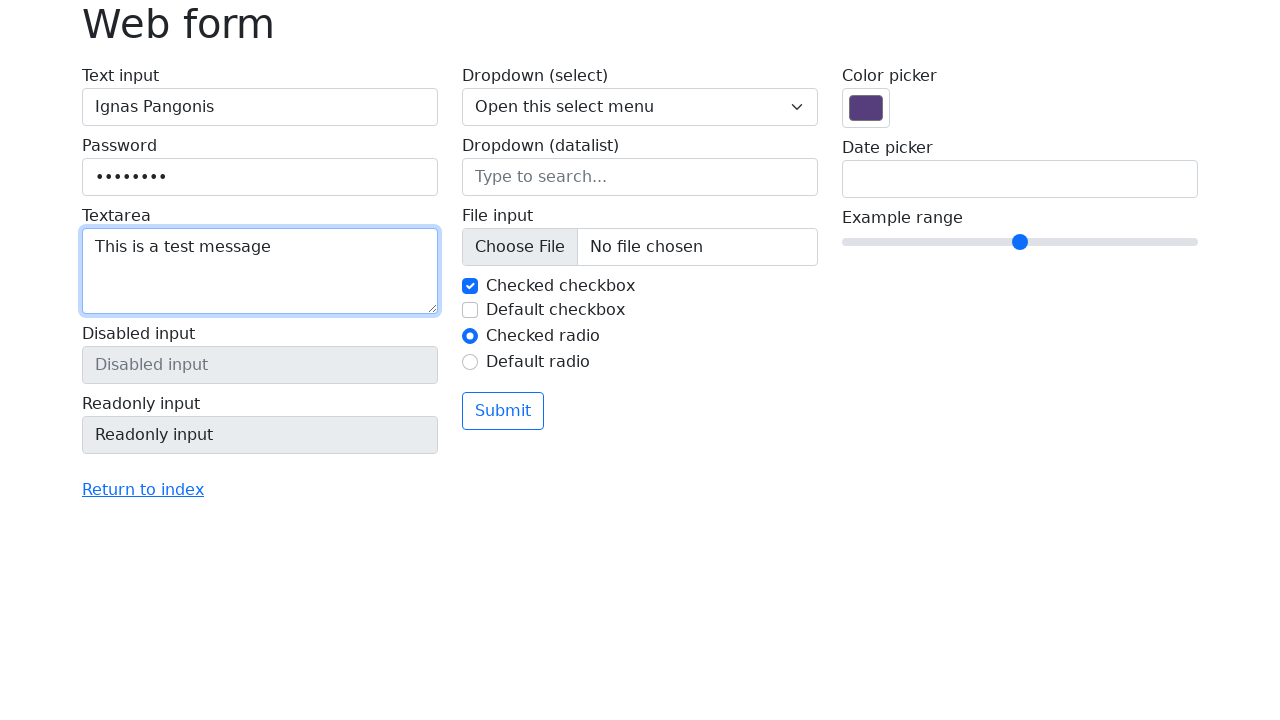

Verified password input field contains 'asdf1234'
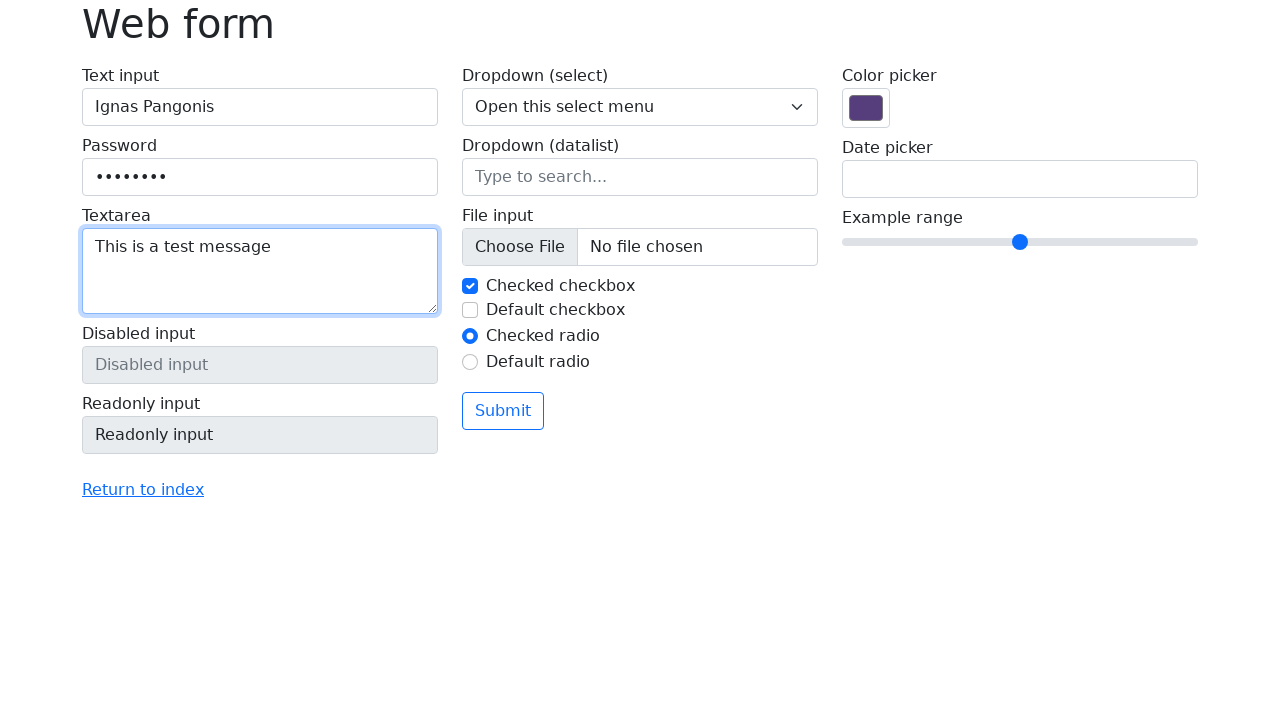

Verified textarea field contains 'This is a test message'
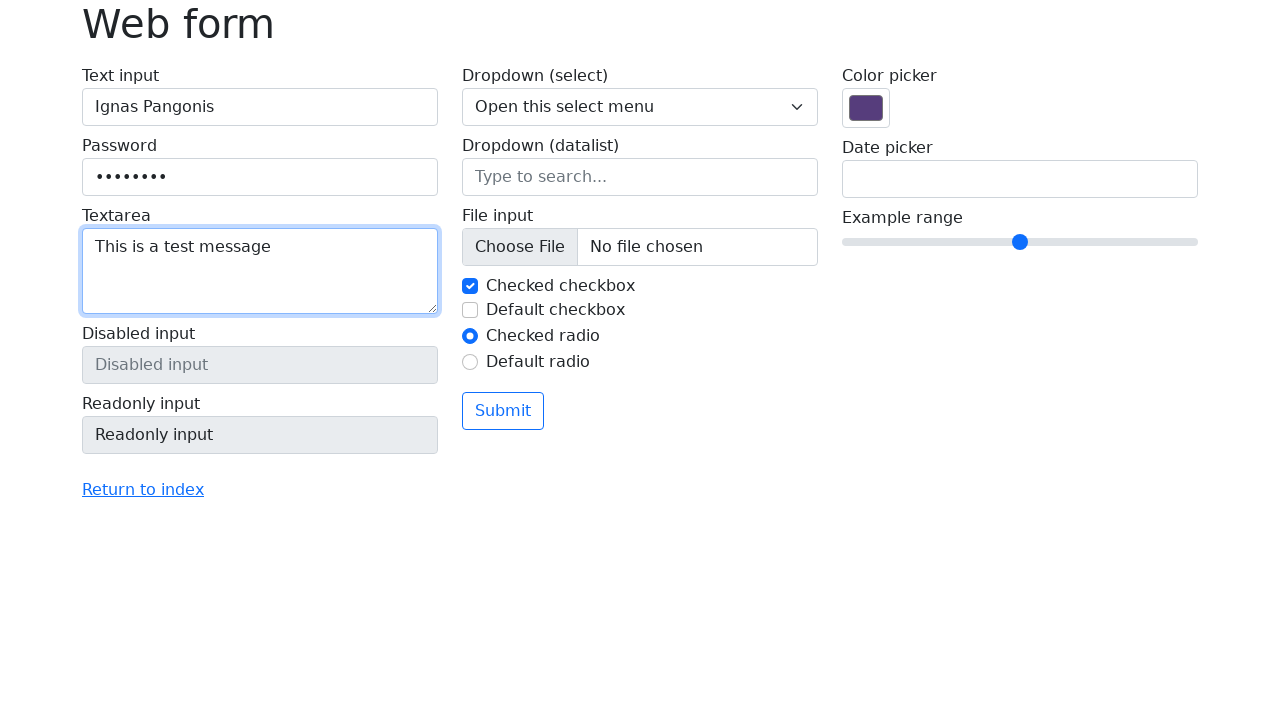

Cleared text input field on input[name='my-text']
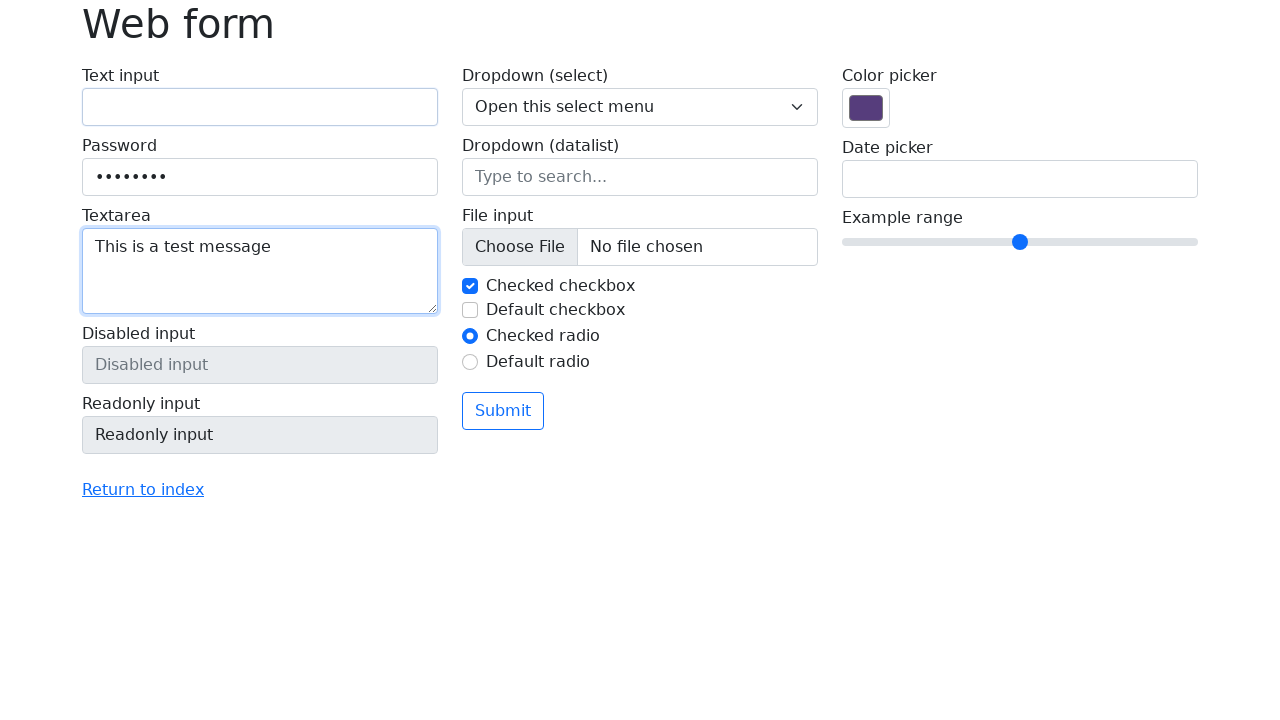

Cleared password input field on input[name='my-password']
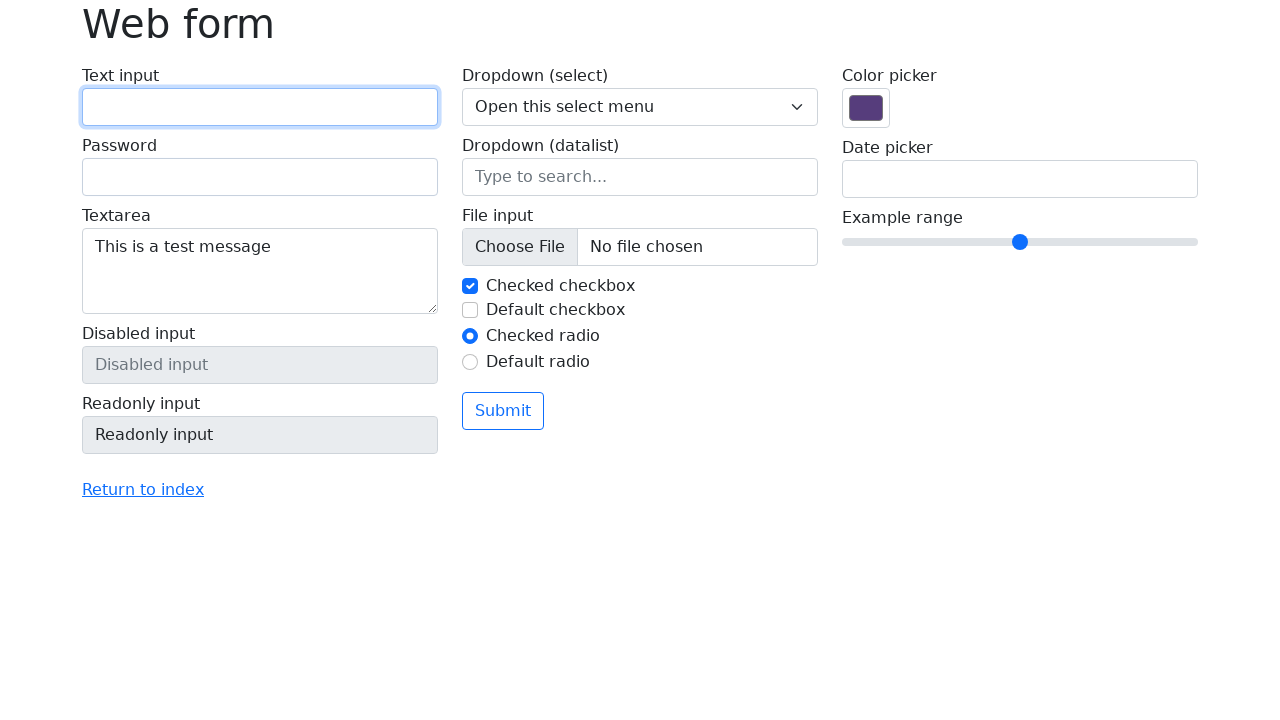

Cleared textarea field on textarea[name='my-textarea']
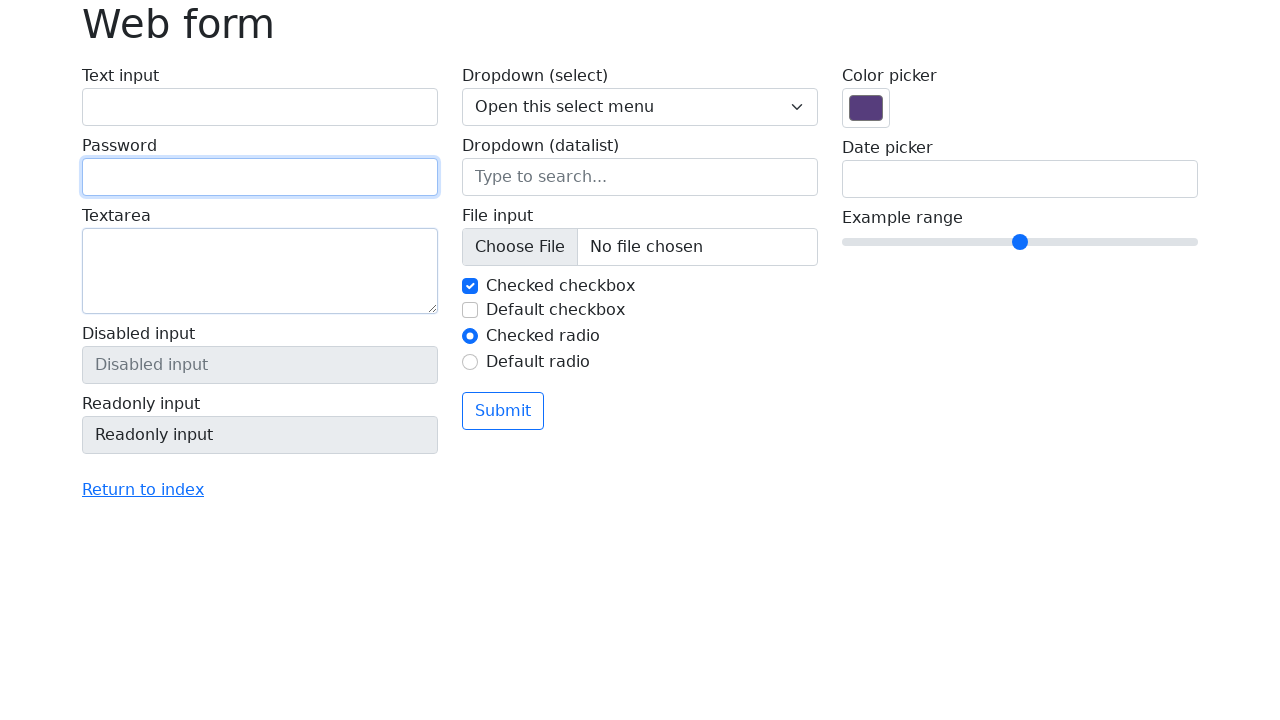

Verified text input field is empty
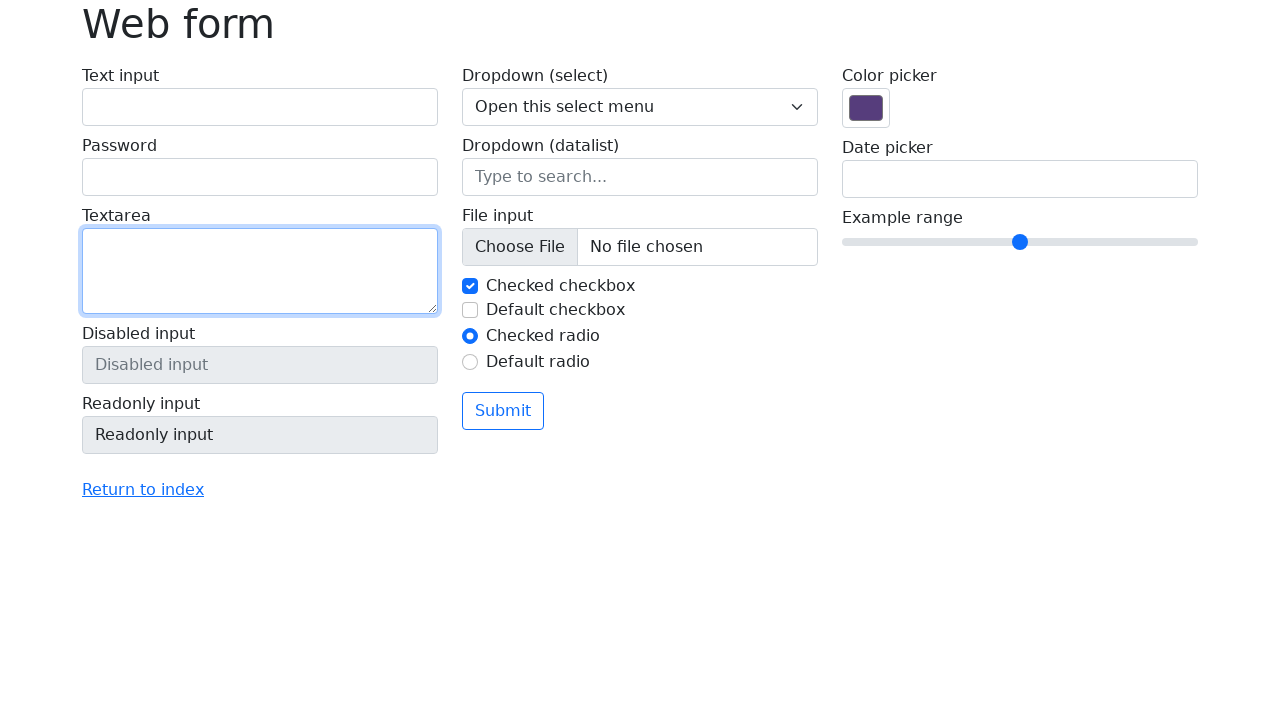

Verified password input field is empty
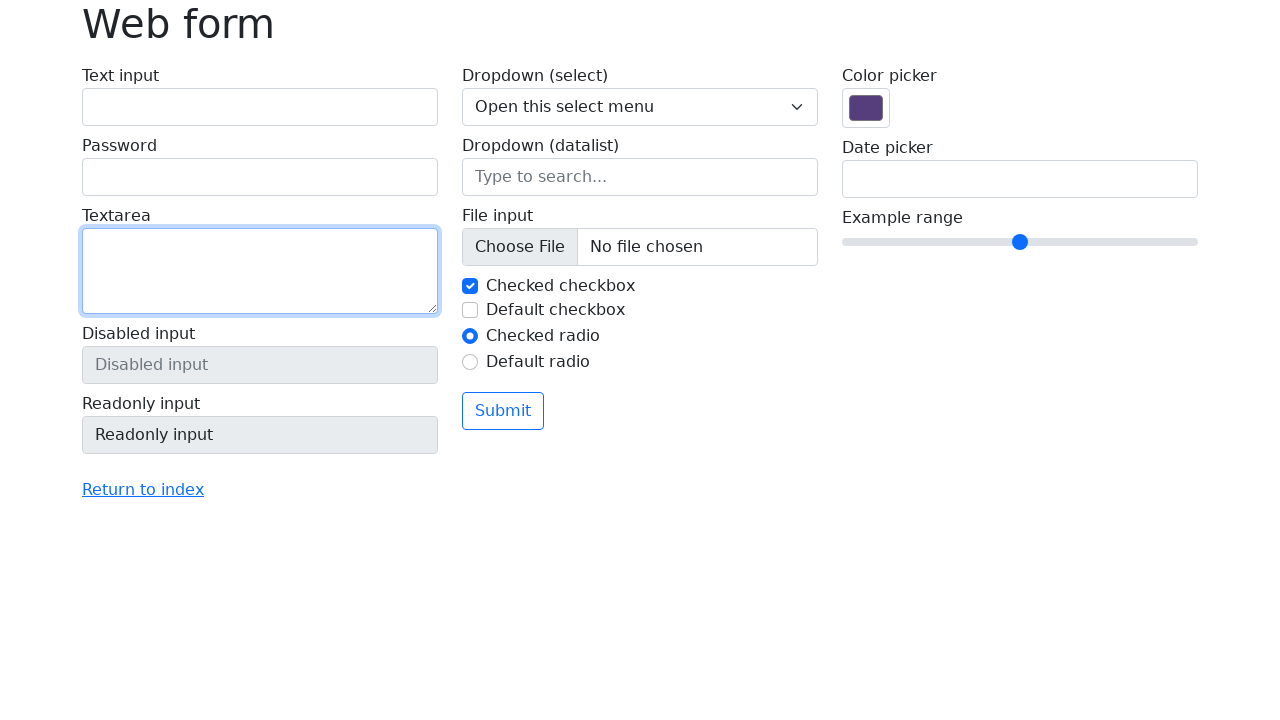

Verified textarea field is empty
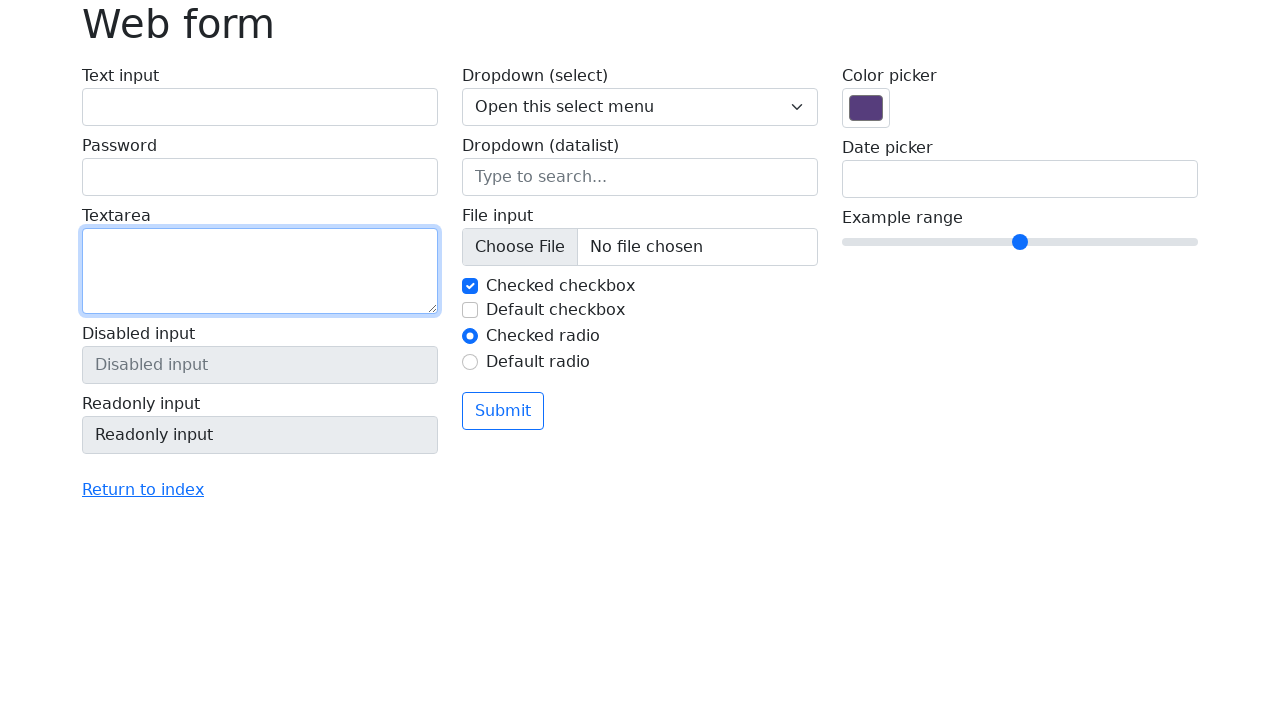

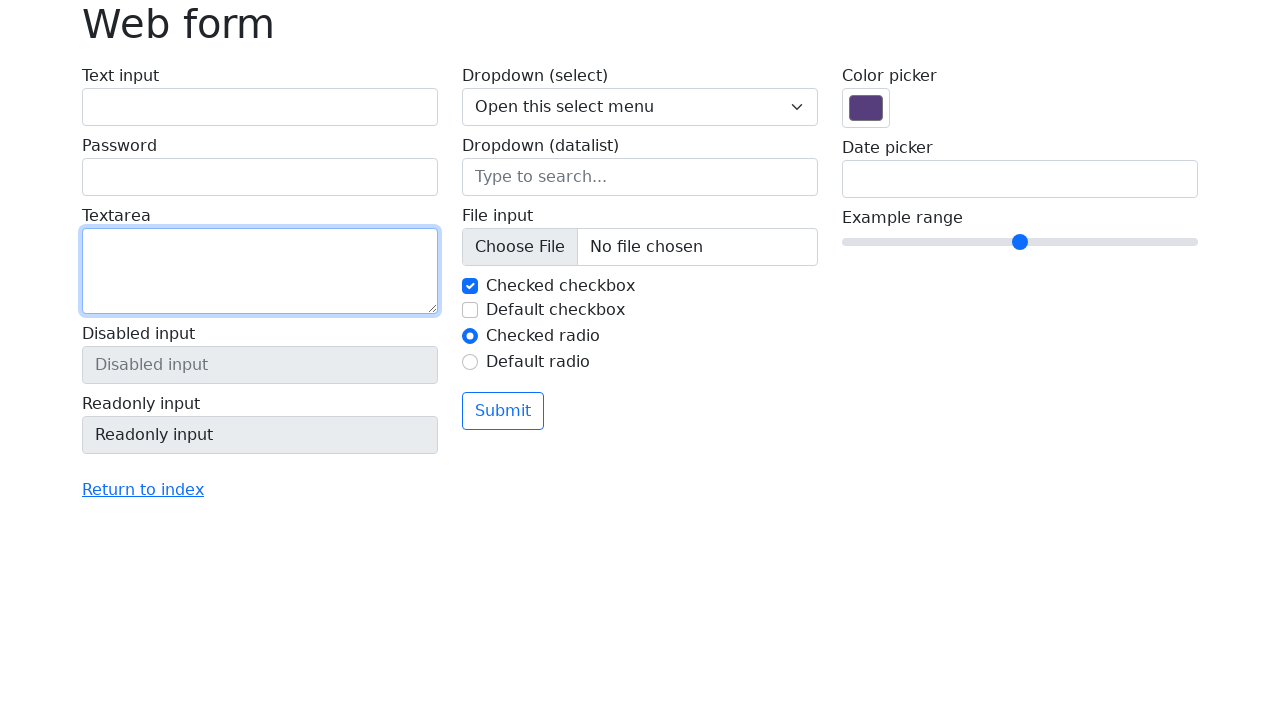